Tests the Indian Railways train search functionality by filling in origin and destination stations, adjusting date filter checkbox, and waiting for the train results table to load.

Starting URL: https://erail.in/

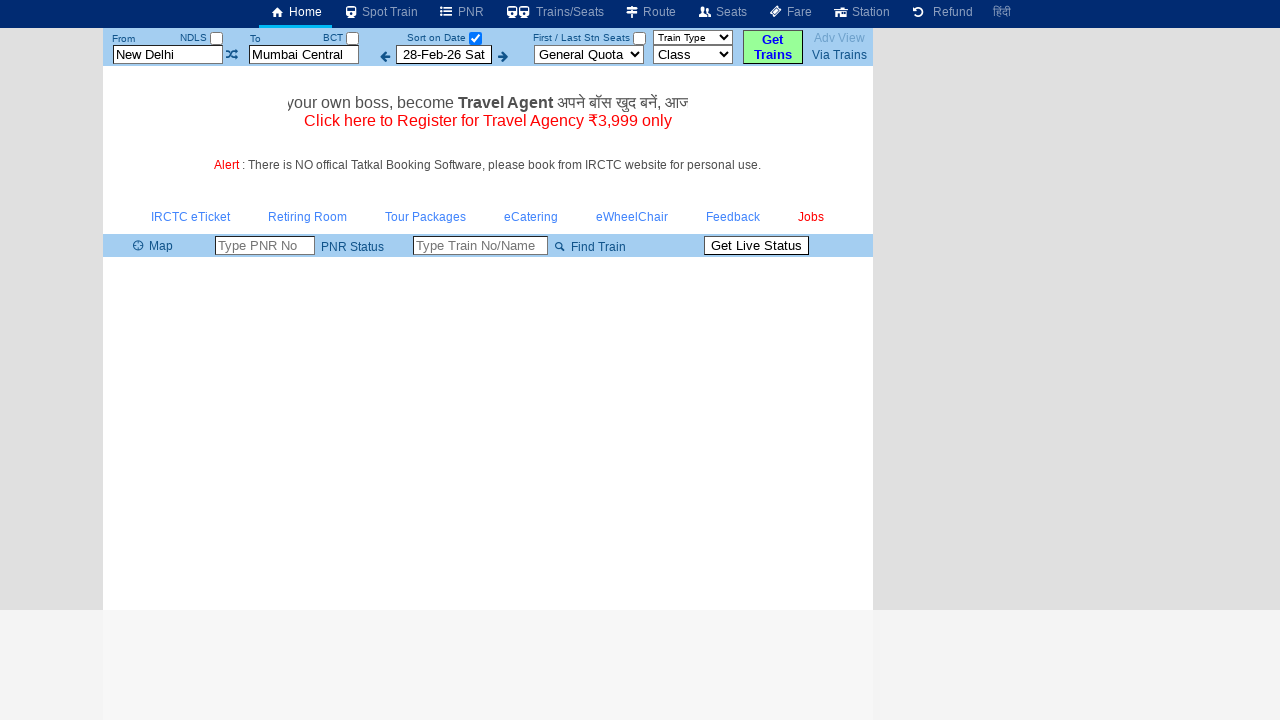

Cleared the 'From' station field on #txtStationFrom
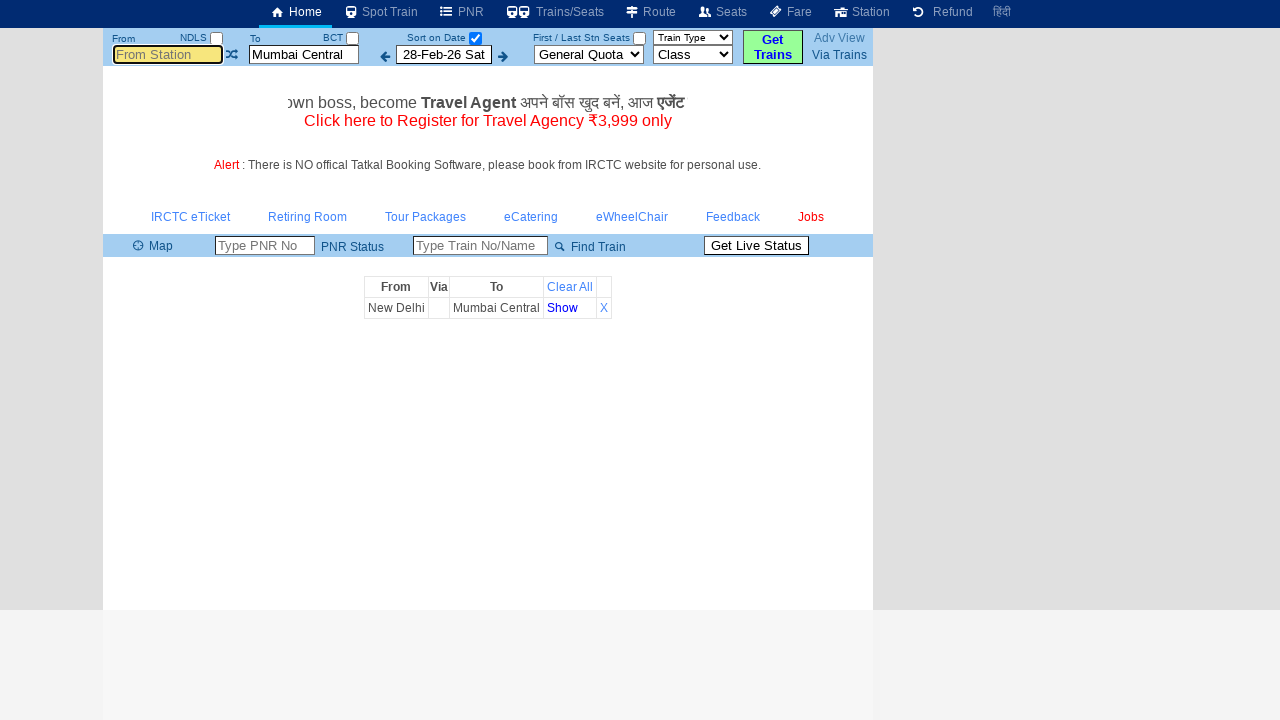

Filled 'From' station field with 'MAS' (Chennai Central) on #txtStationFrom
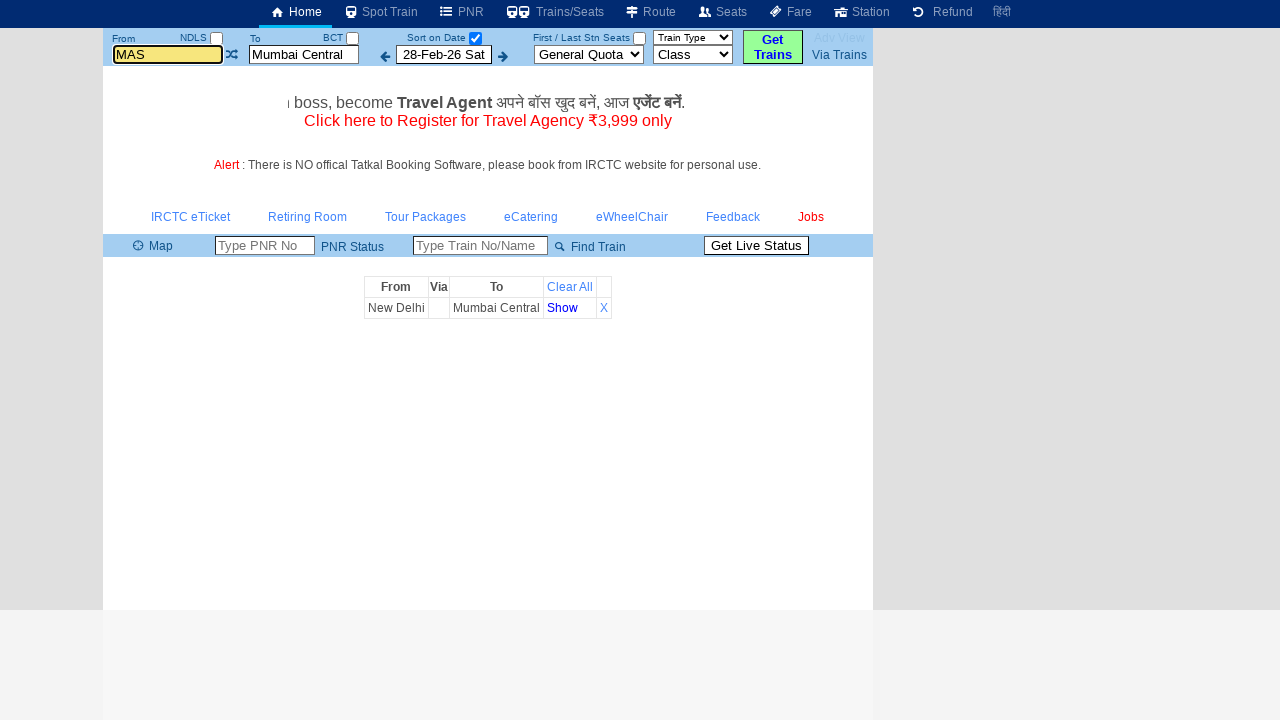

Pressed Tab to move to next field
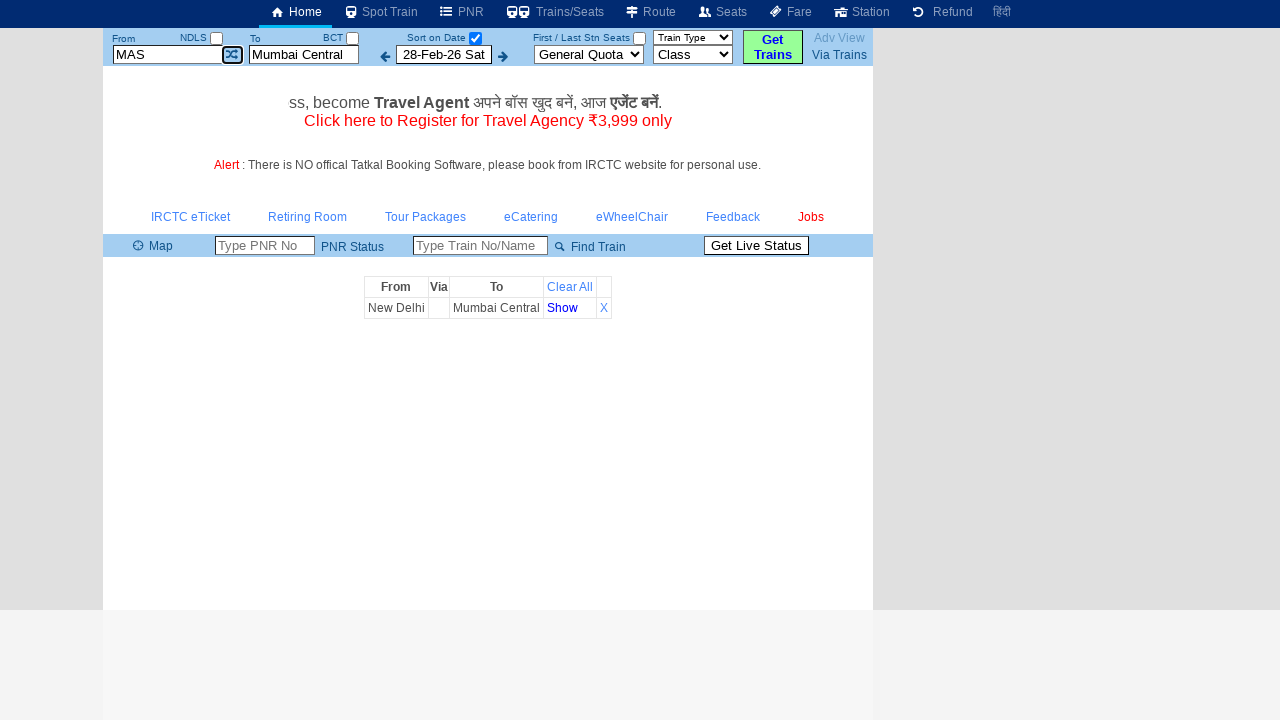

Cleared the 'To' station field on #txtStationTo
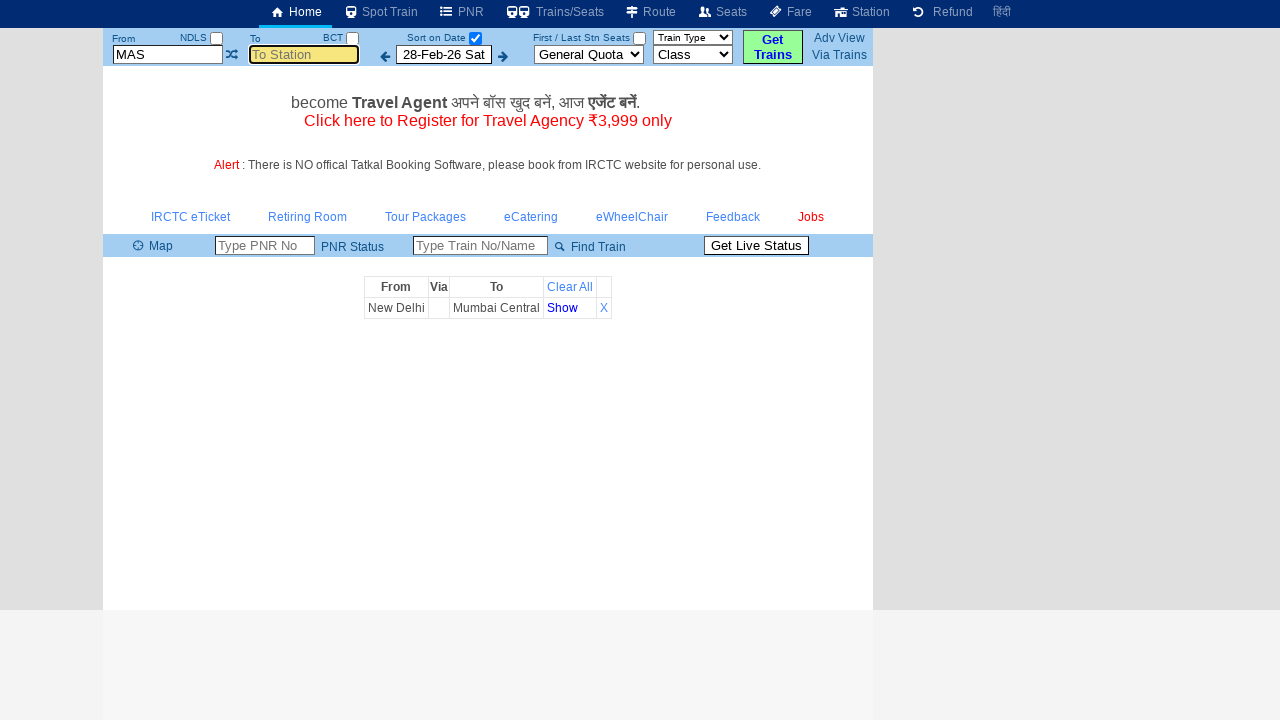

Filled 'To' station field with 'SBC' (Bengaluru City) on #txtStationTo
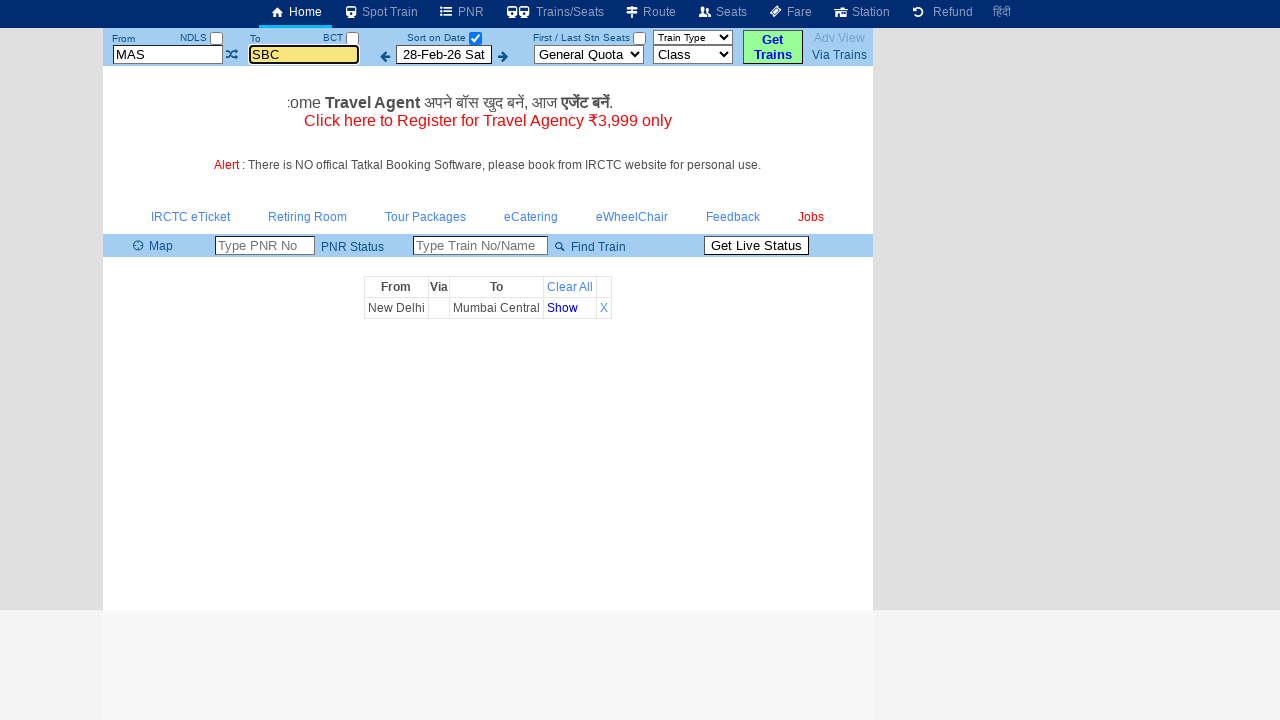

Pressed Tab to move to next field
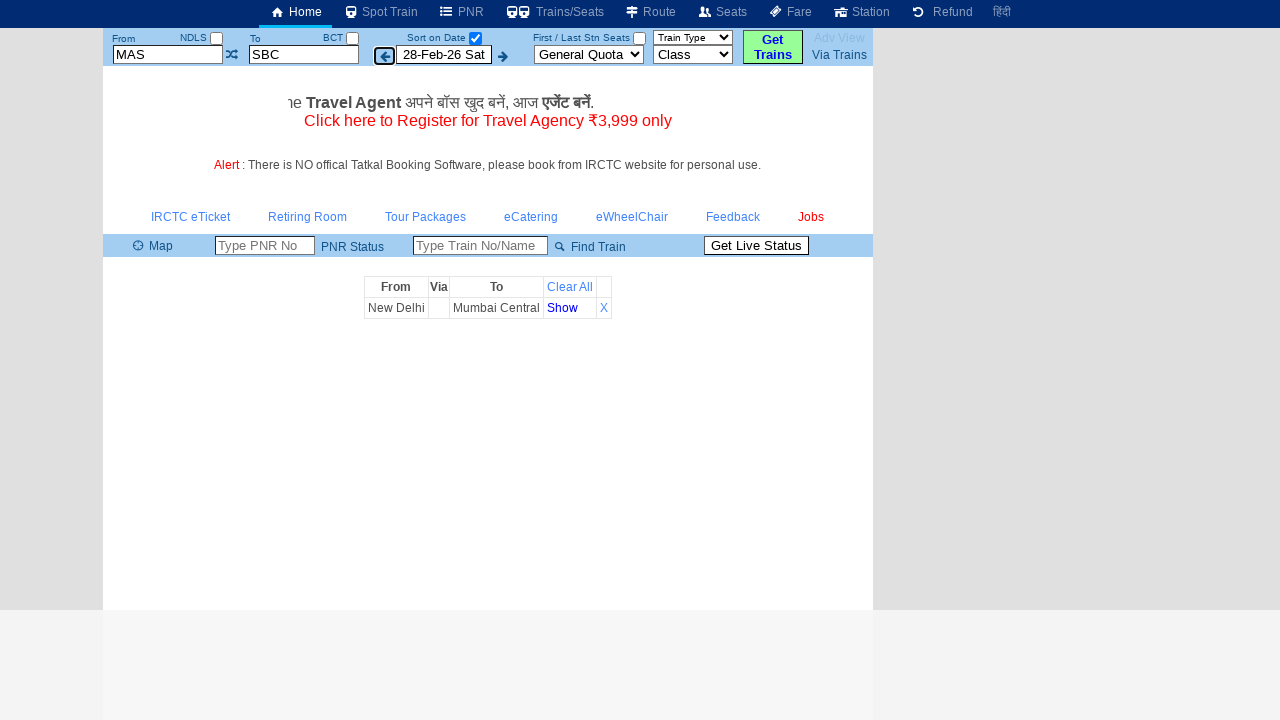

Located the date-only checkbox element
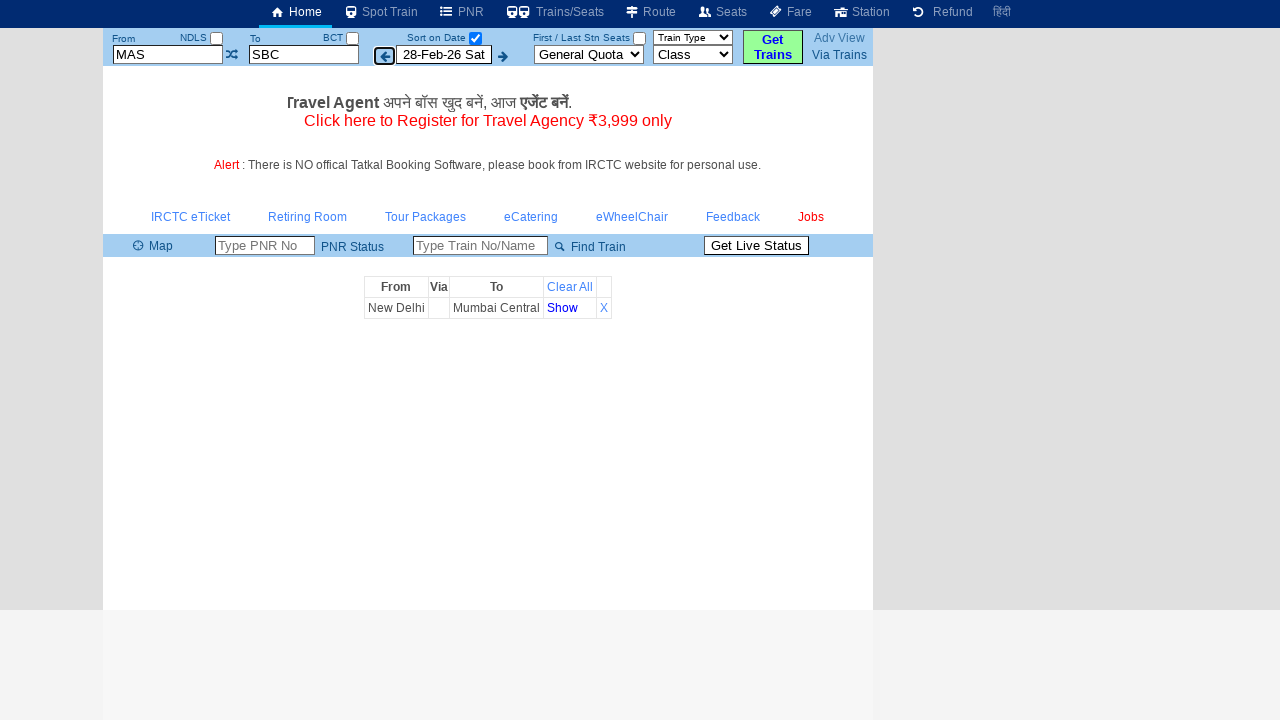

Unchecked the date-only checkbox at (475, 38) on #chkSelectDateOnly
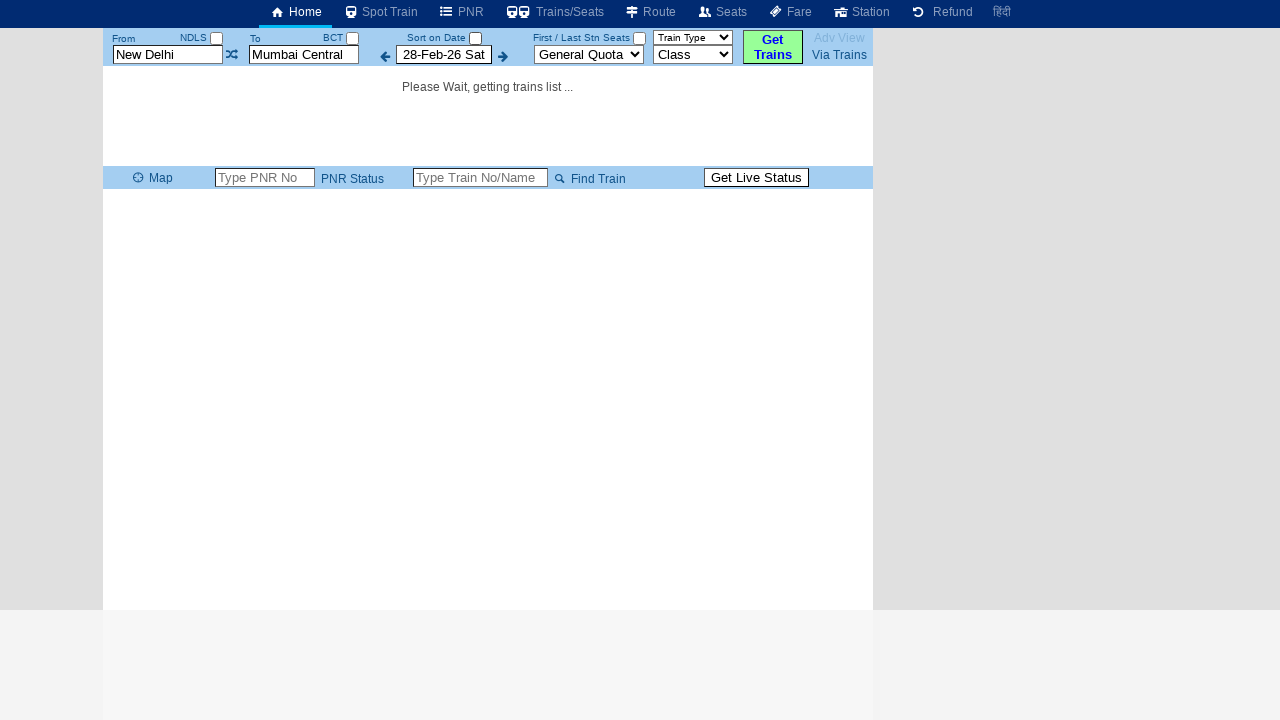

Train results table loaded successfully
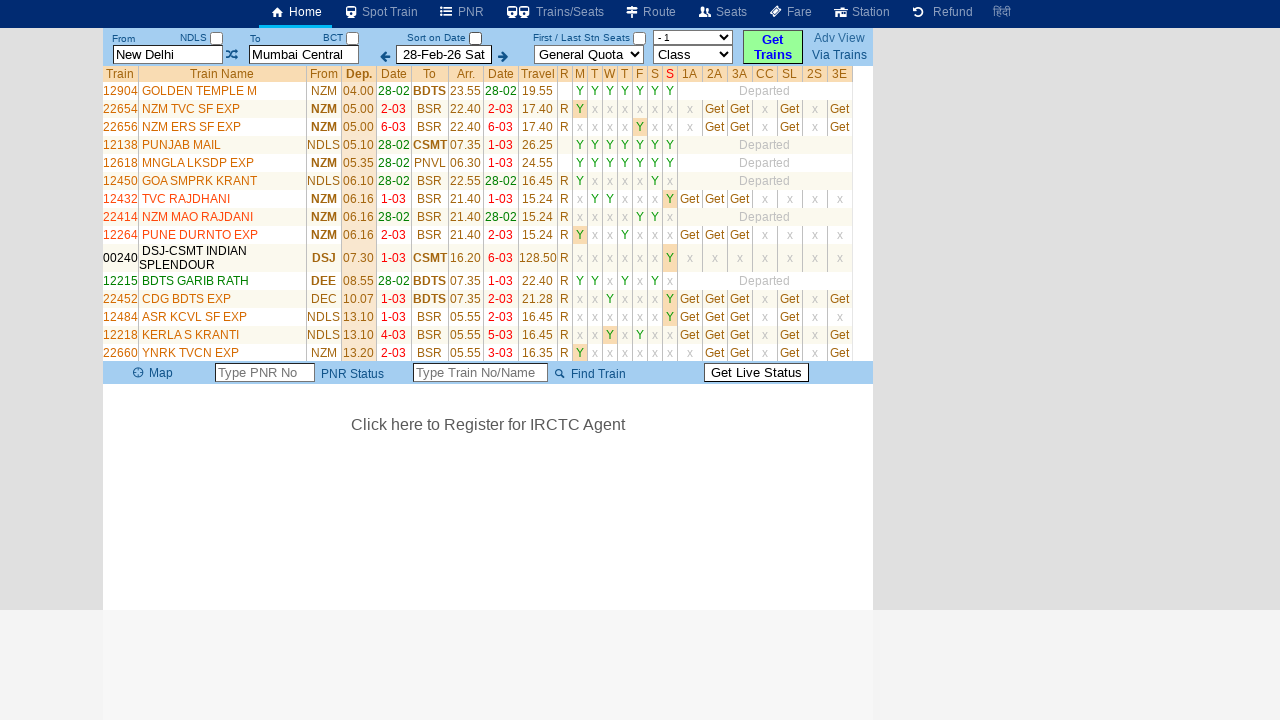

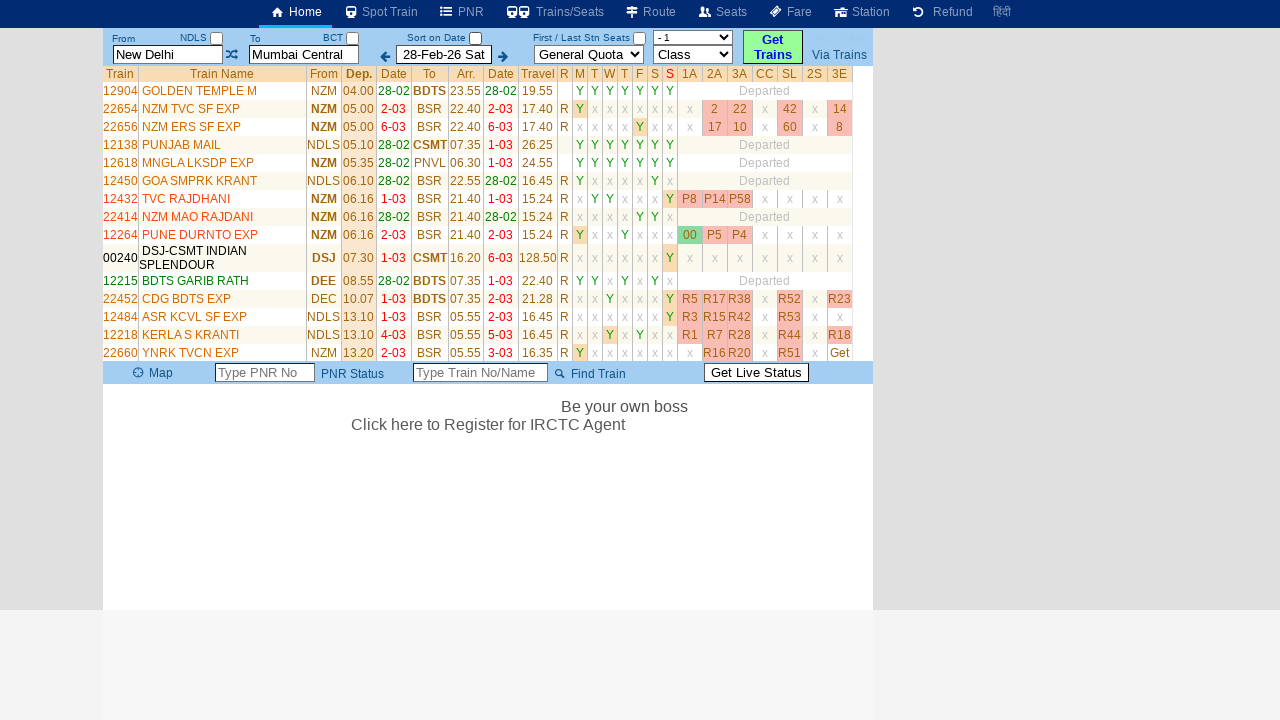